Tests inserting a pet name into the pet name field in the appointment form.

Starting URL: https://test-a-pet.vercel.app/

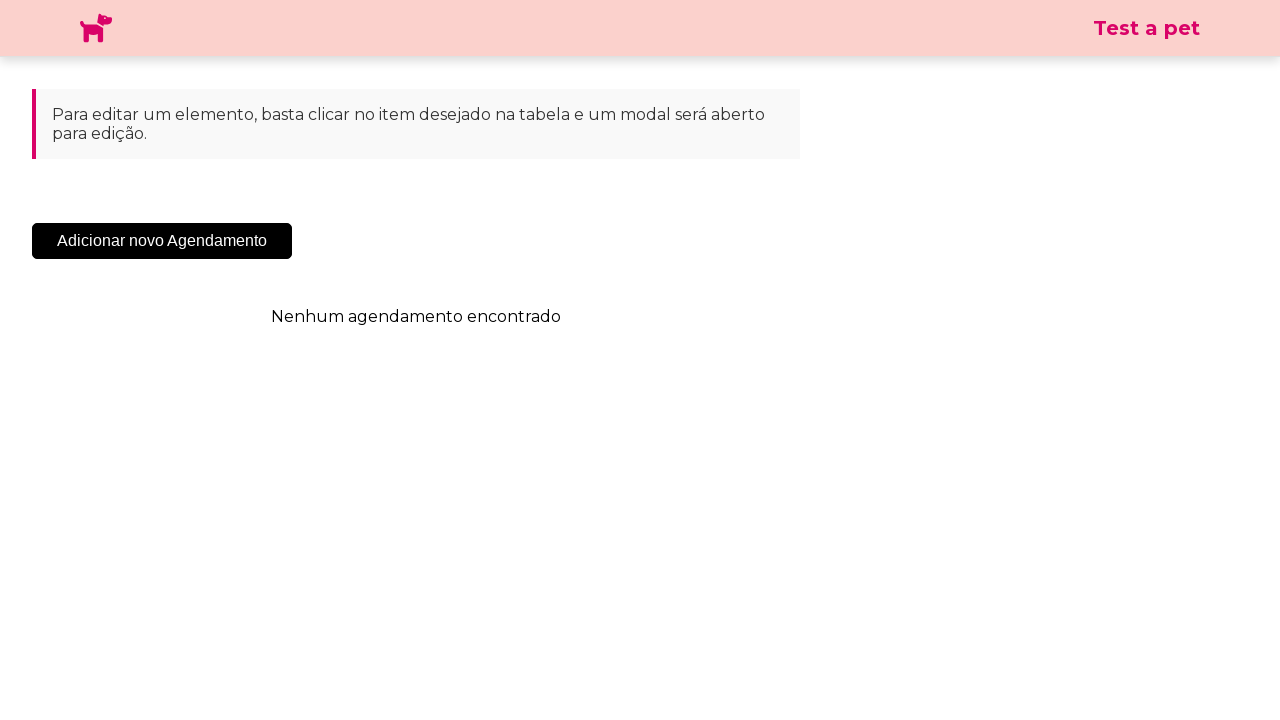

Clicked 'Adicionar' button to open appointment form modal at (162, 241) on .sc-cHqXqK.kZzwzX
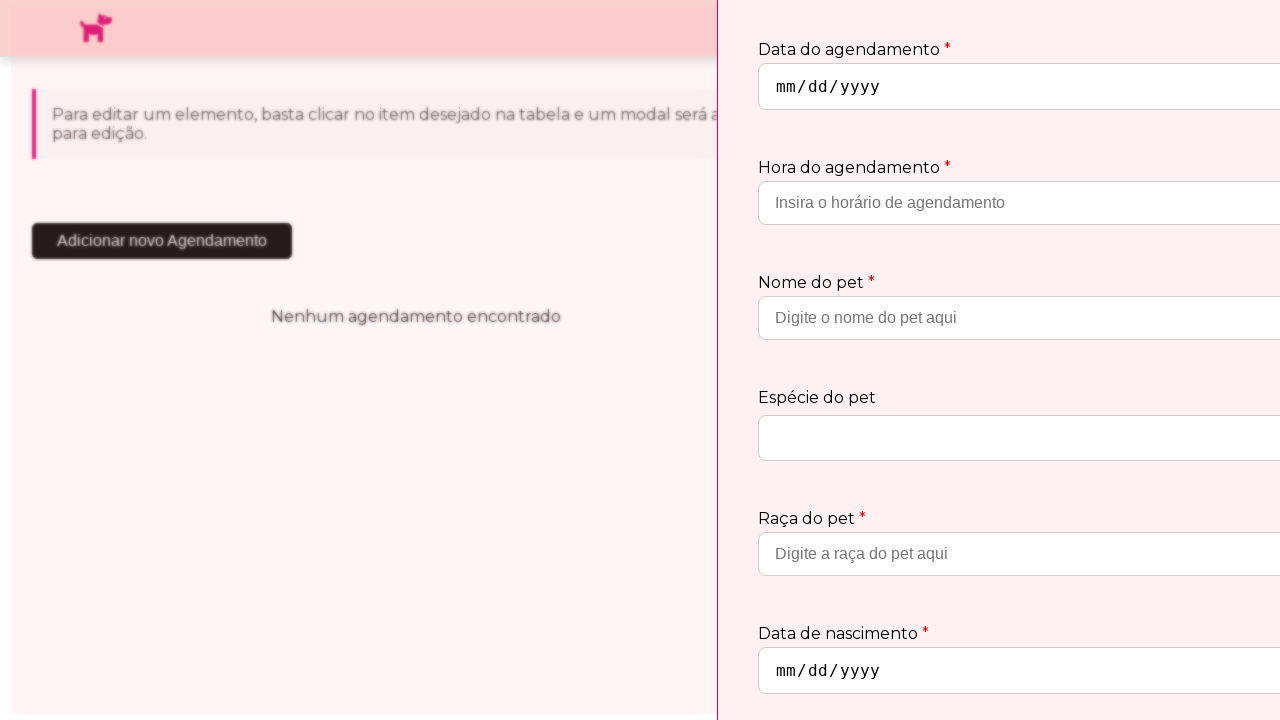

Appointment form modal loaded successfully
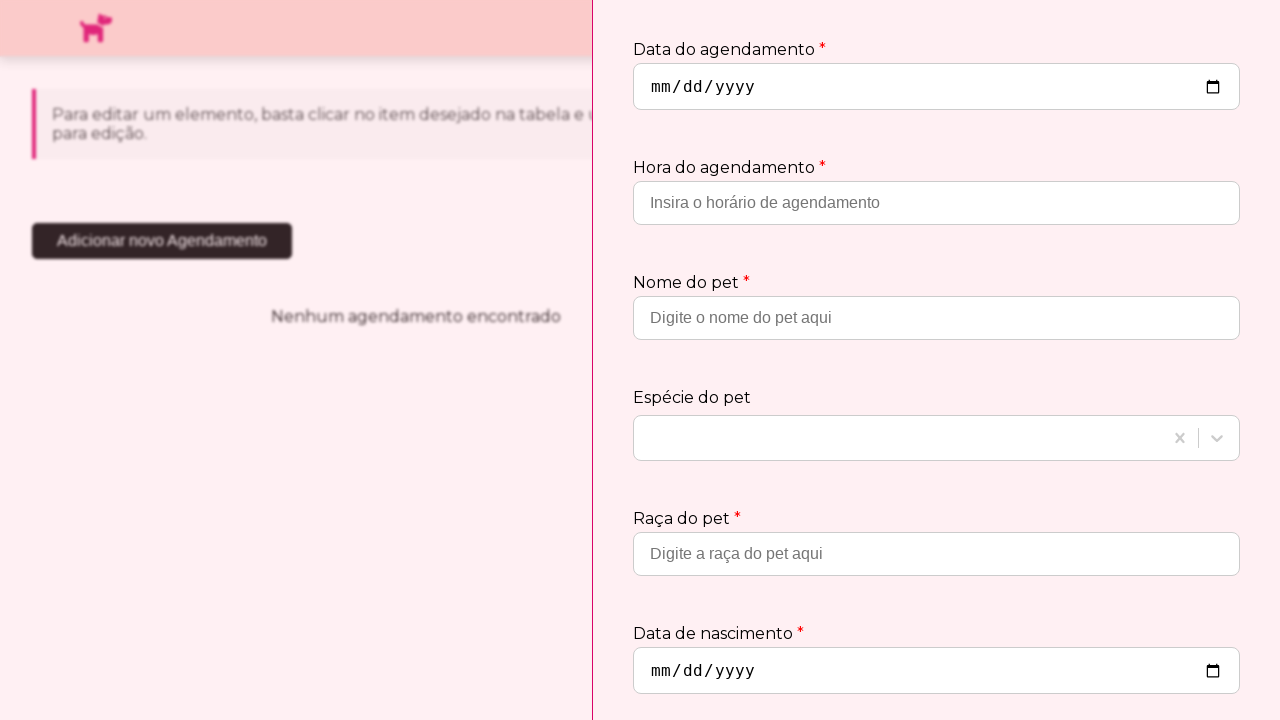

Entered 'Rex' into the pet name field on input[placeholder='Digite o nome do pet aqui']
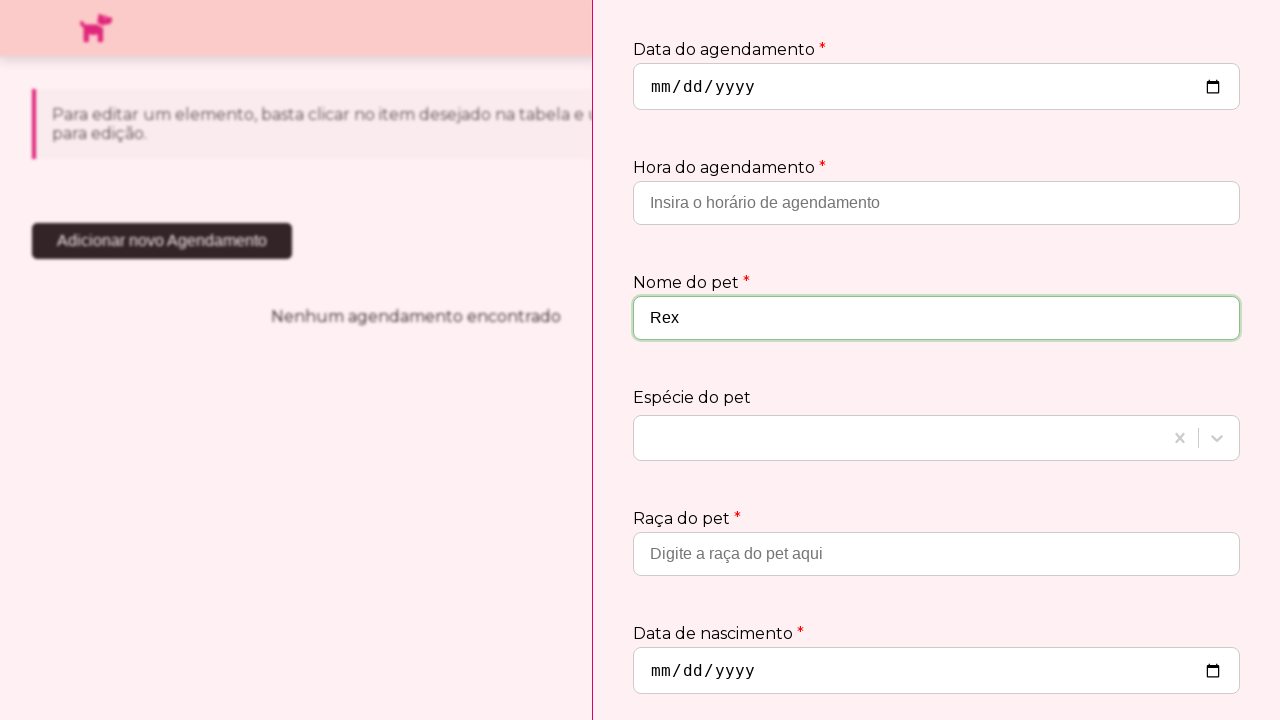

Retrieved pet name field value for verification
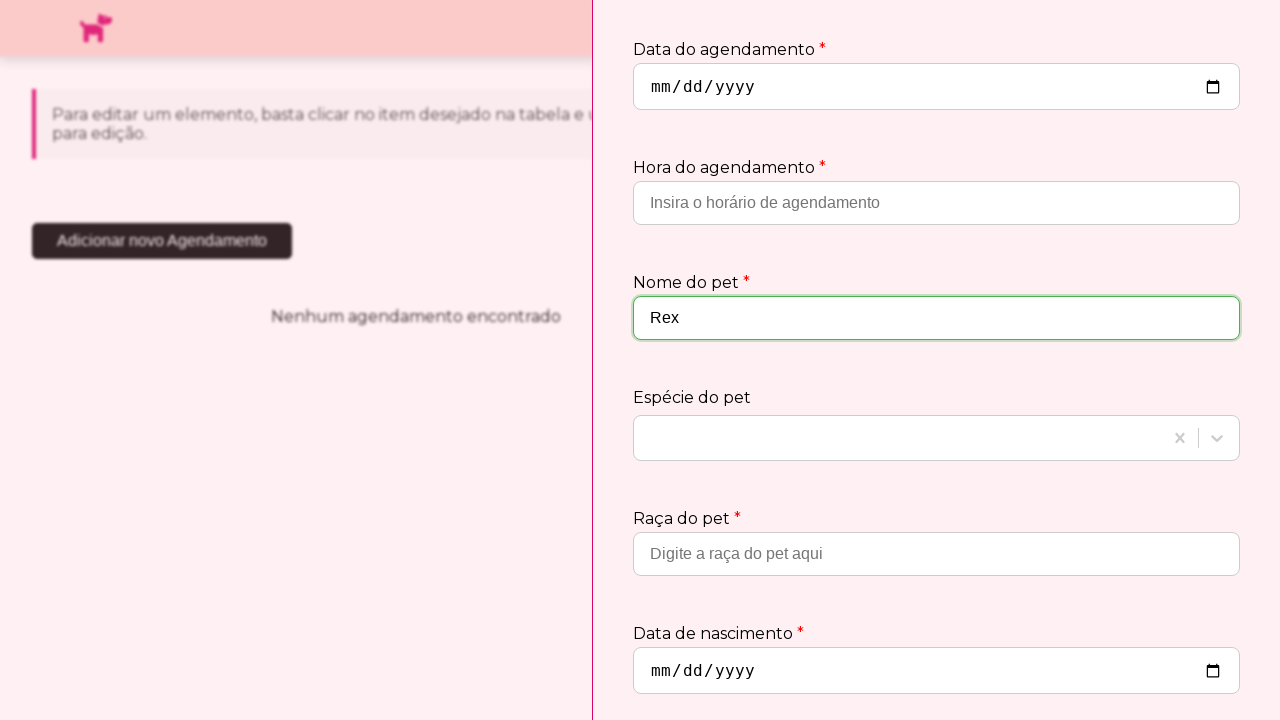

Verified that pet name 'Rex' was correctly inserted into the field
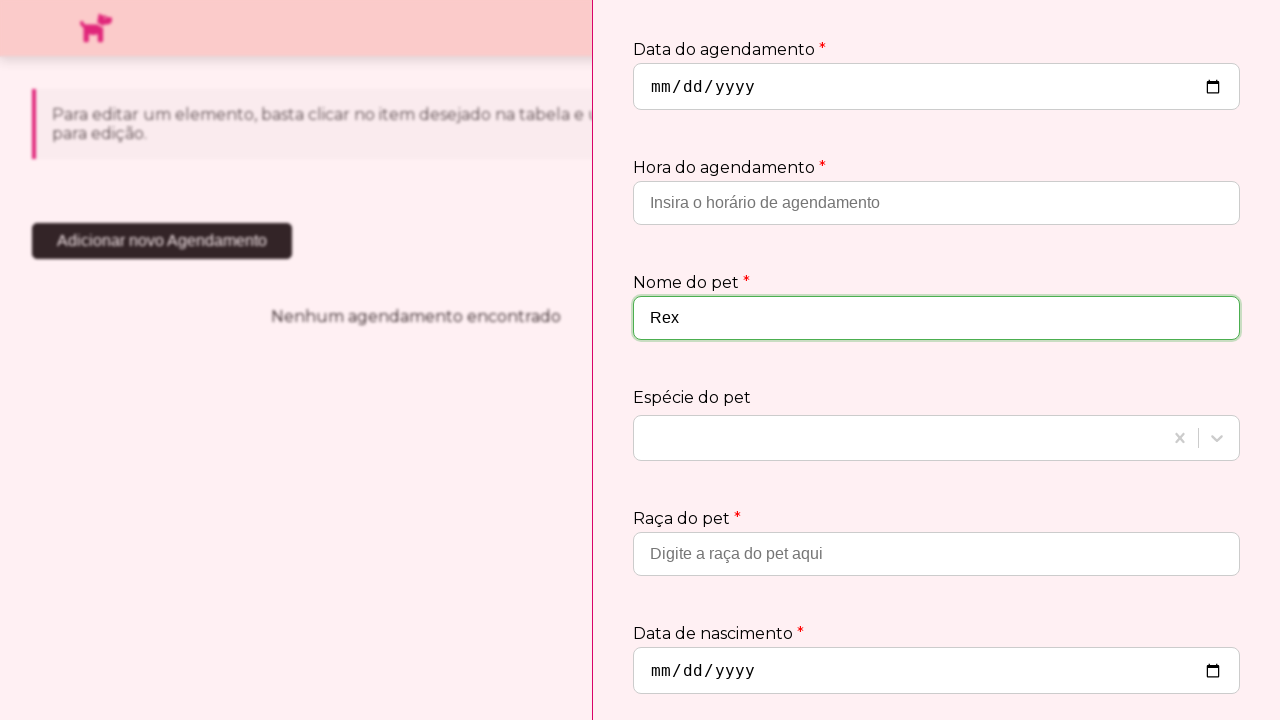

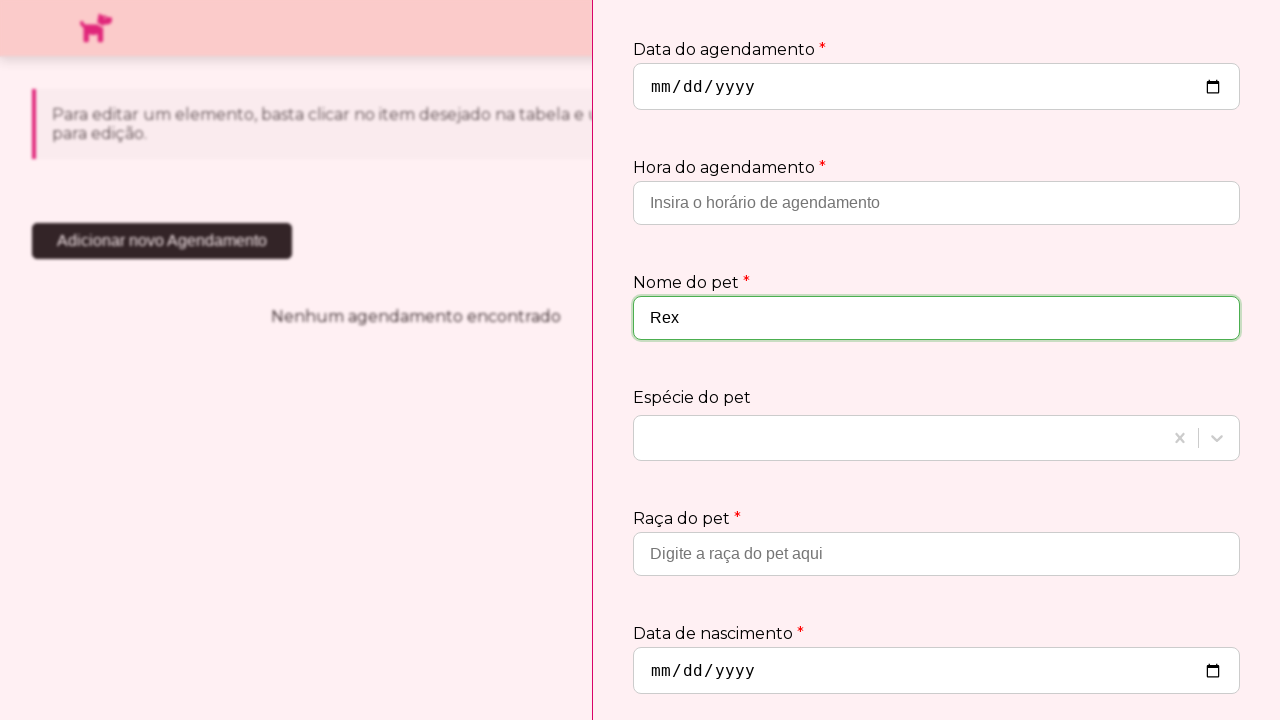